Tests dropdown menu functionality by verifying available options and selecting a specific value from the dropdown

Starting URL: https://demoqa.com/select-menu

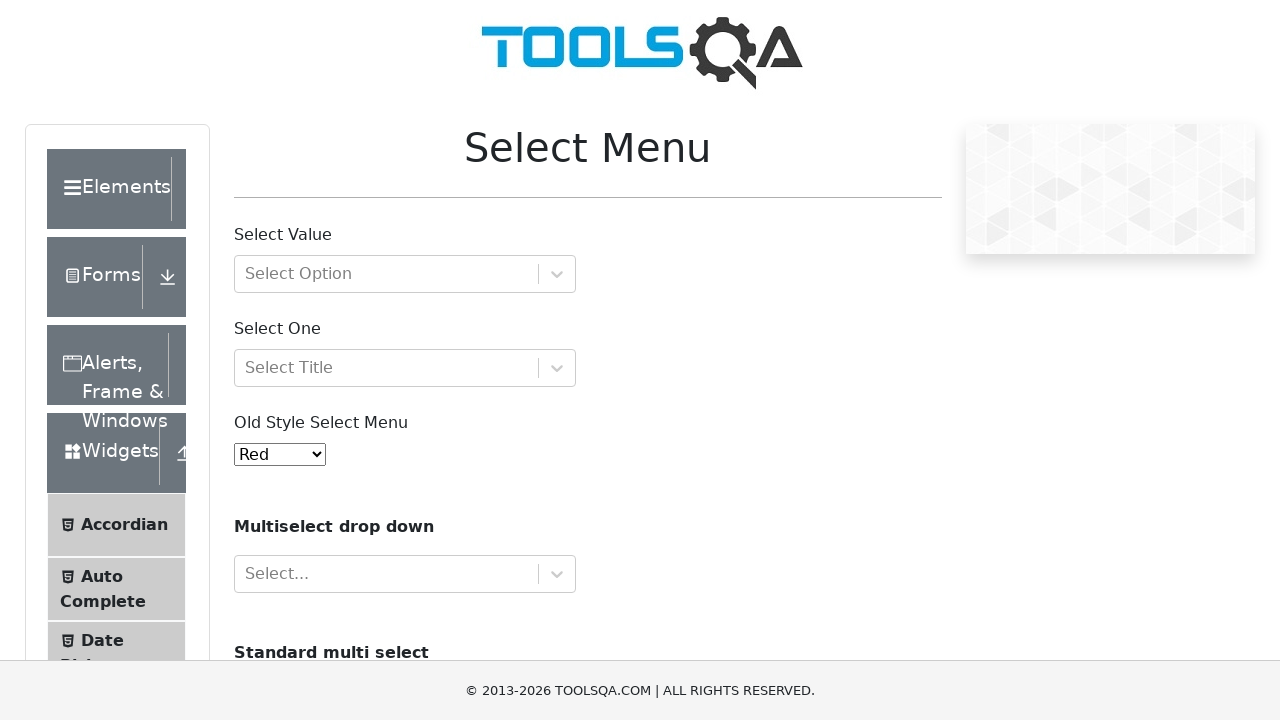

Located the dropdown menu element
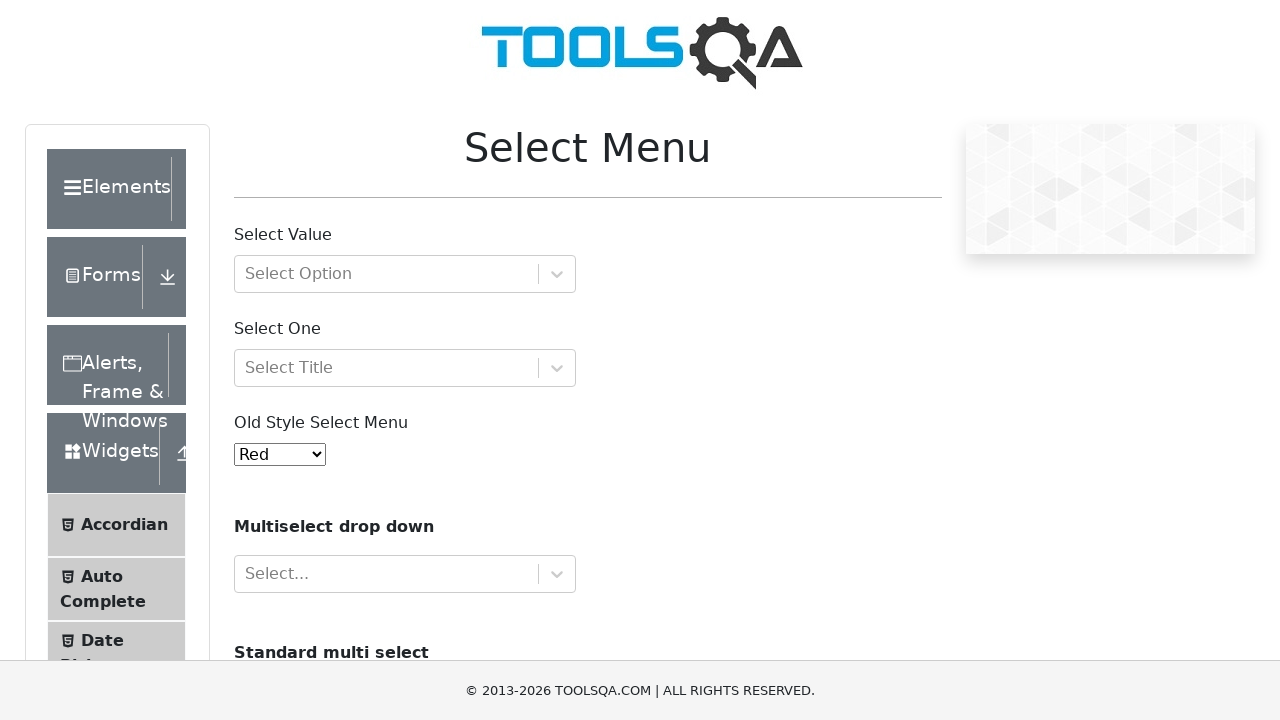

Retrieved all available options from the dropdown
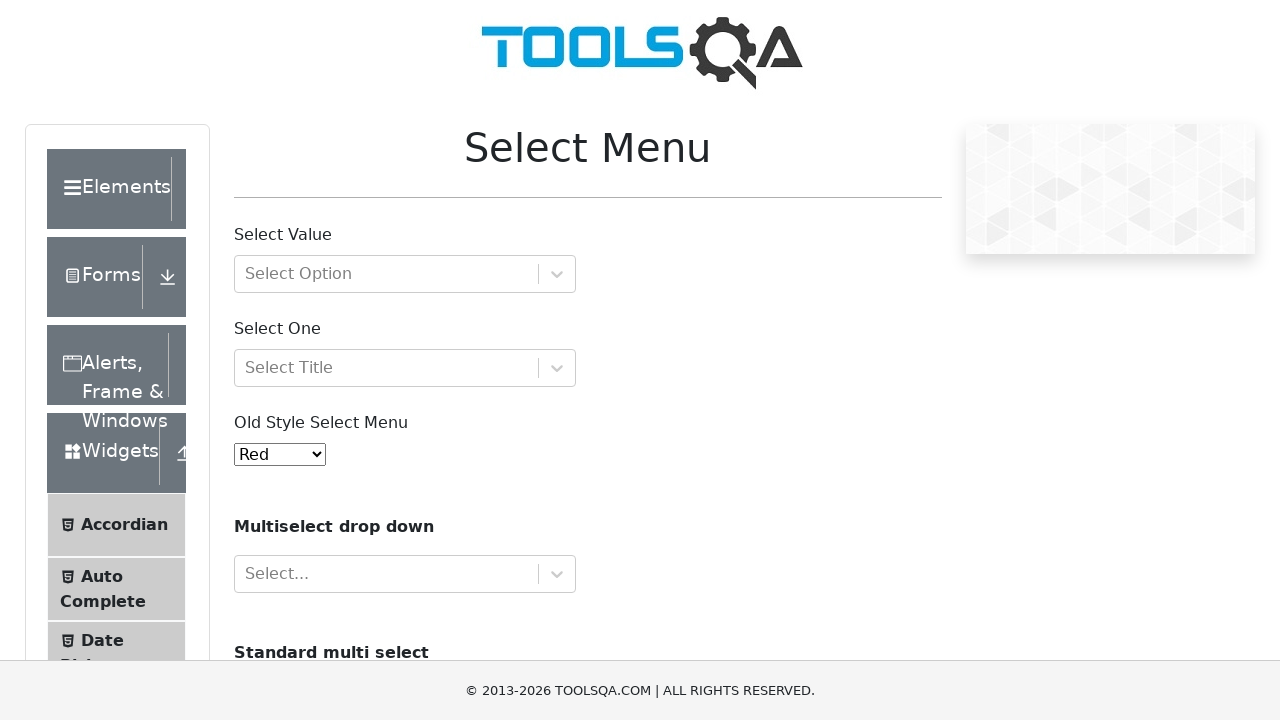

Verified that 'Black' option exists in the dropdown
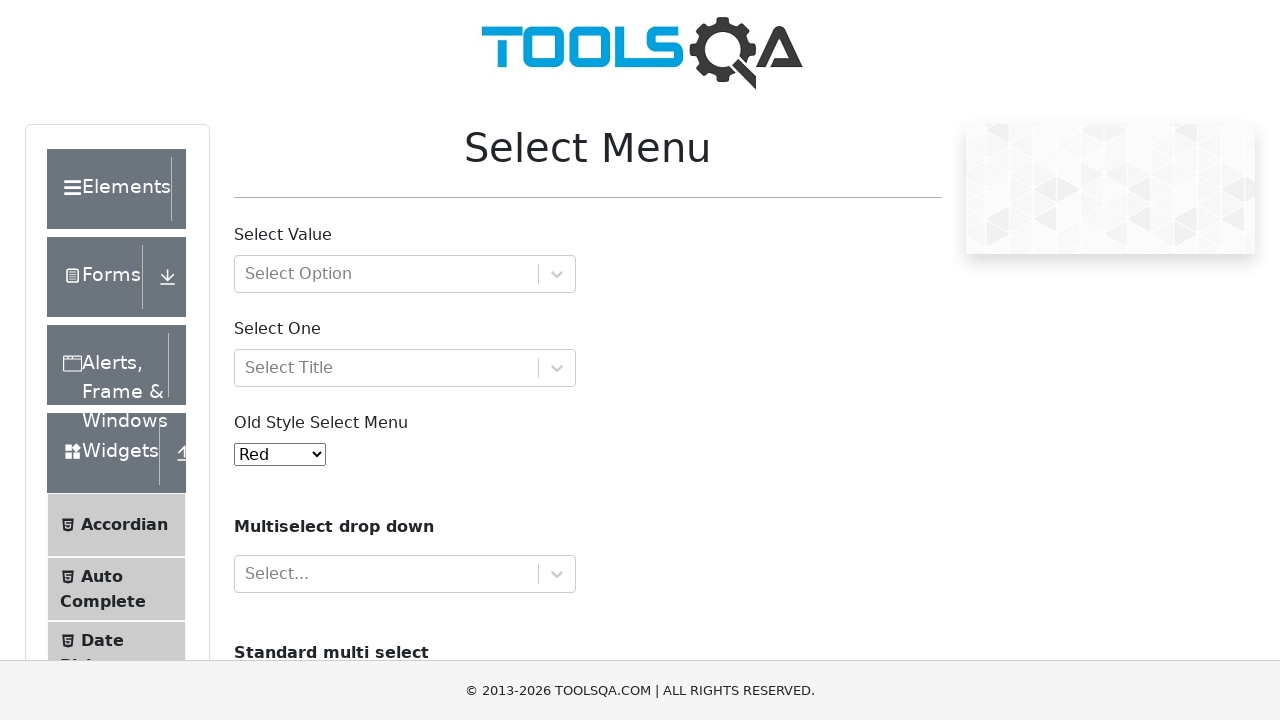

Selected 'Yellow' from the dropdown menu on //*[@id='oldSelectMenu']
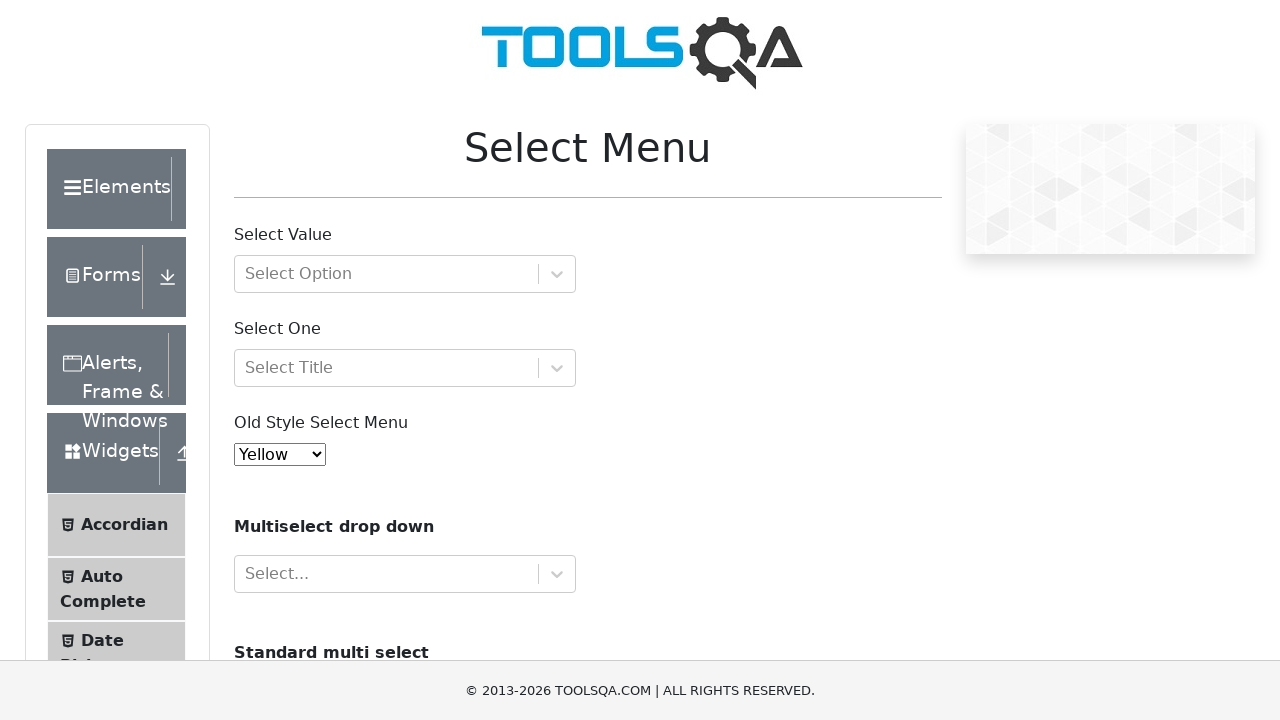

Retrieved the selected dropdown value
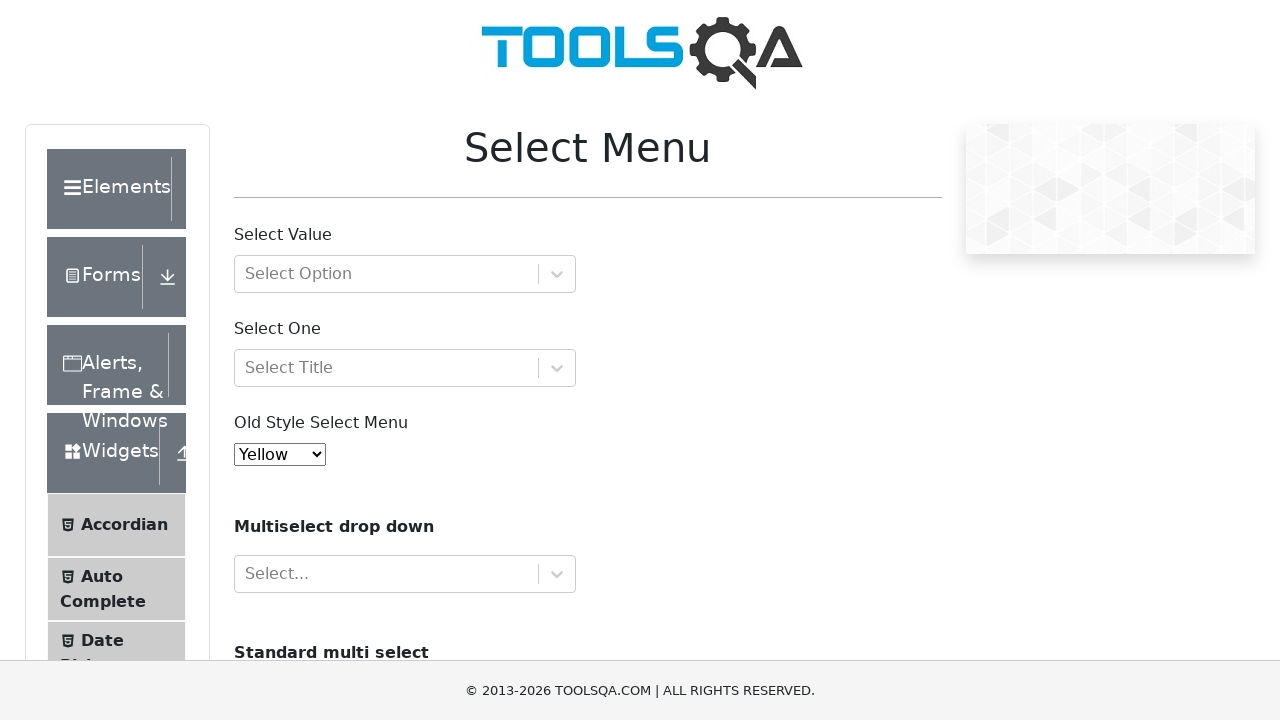

Retrieved the text content of the selected option
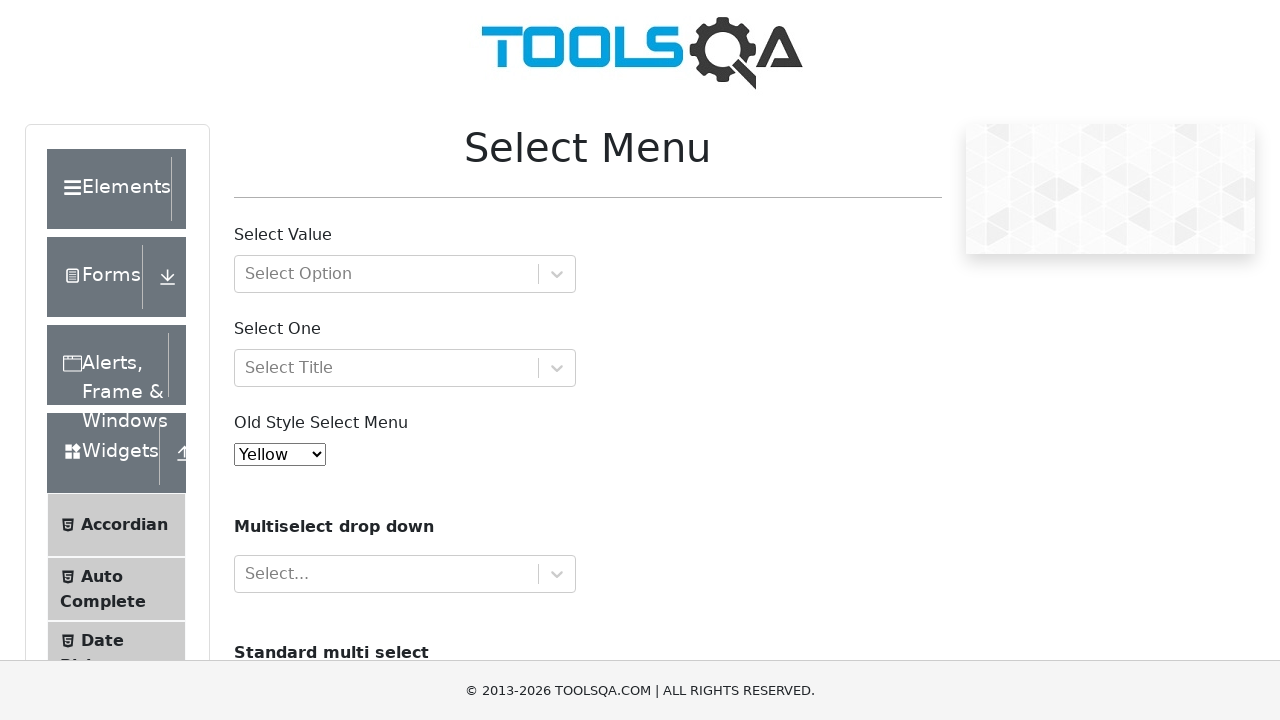

Verified that 'Yellow' is correctly selected in the dropdown
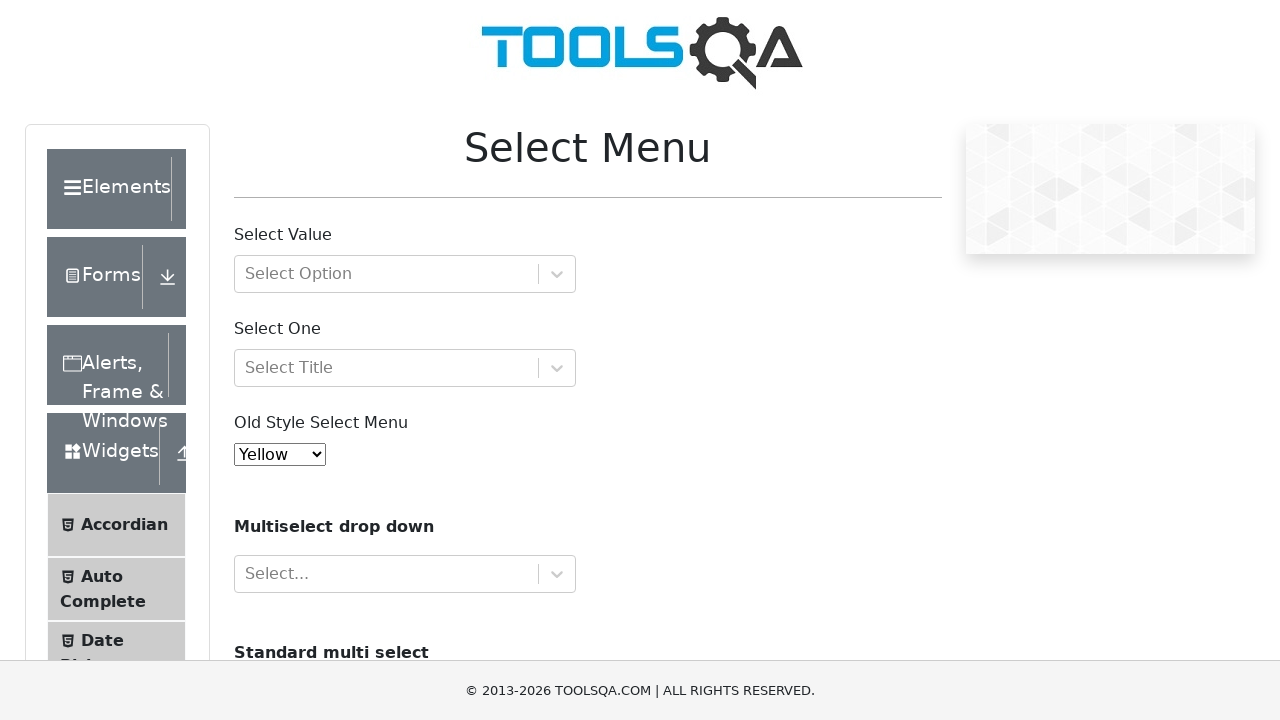

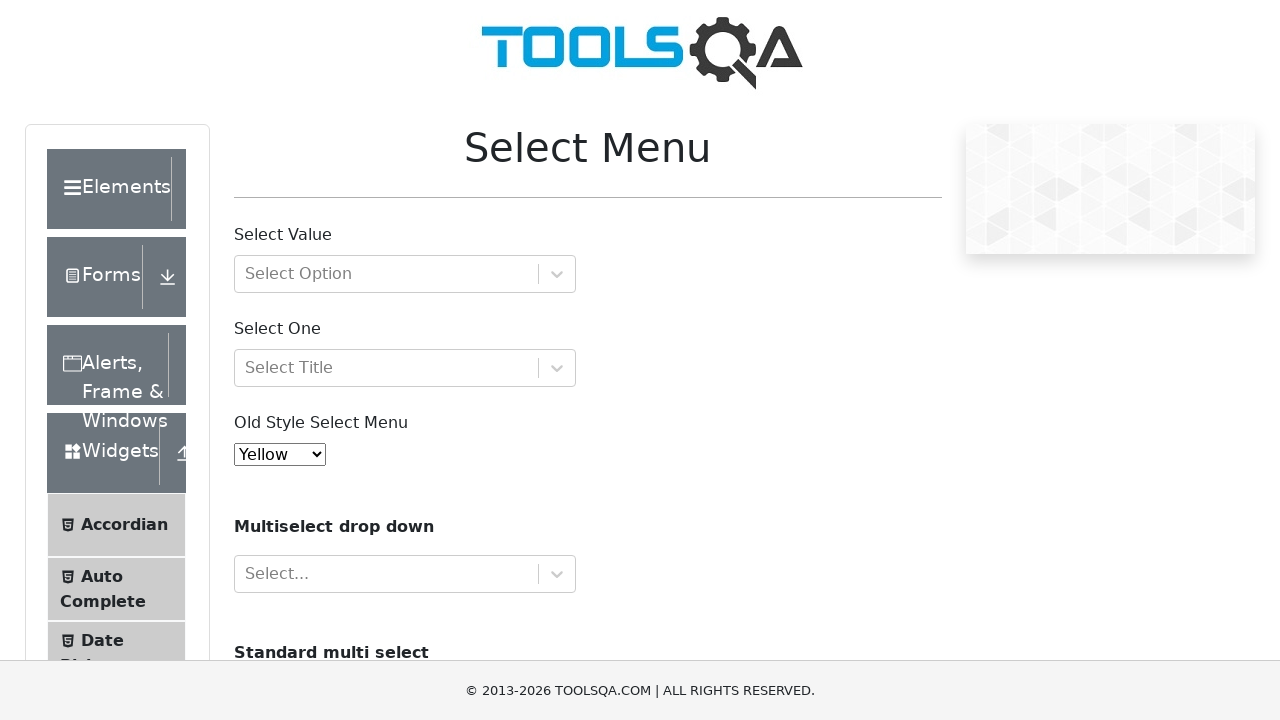